Tests that todo data persists after page reload

Starting URL: https://demo.playwright.dev/todomvc

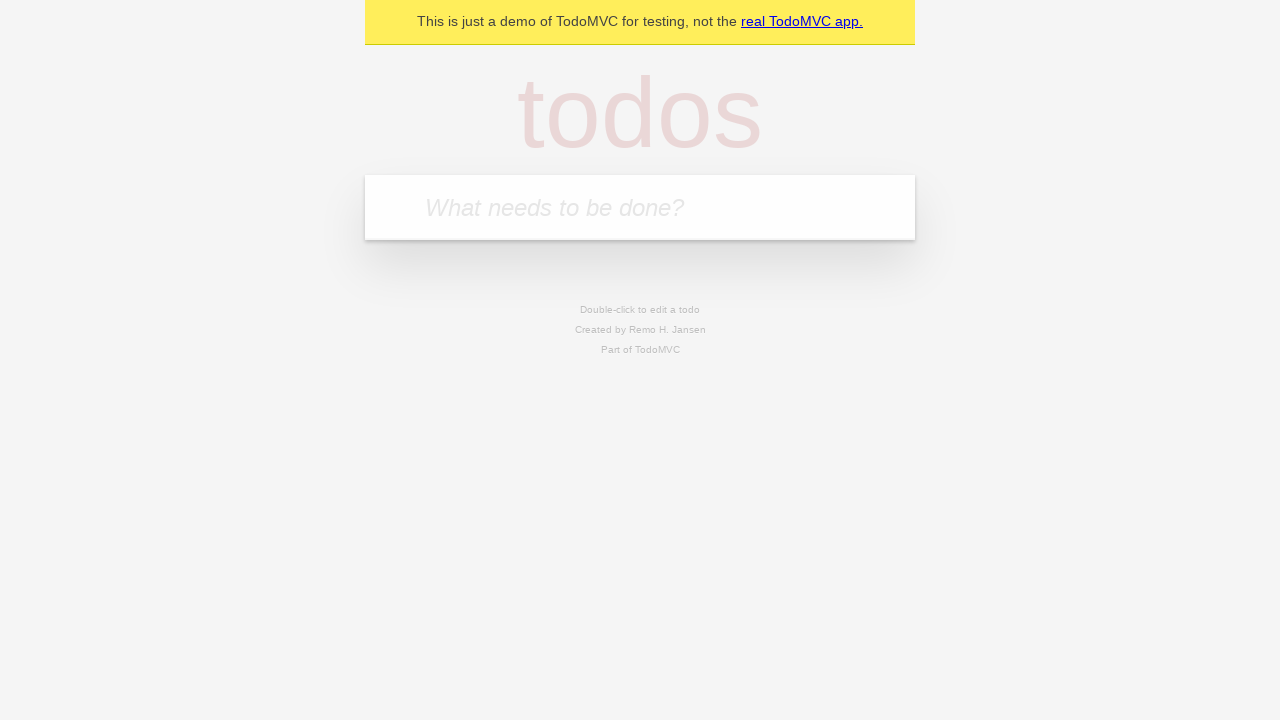

Filled todo input with 'buy some cheese' on internal:attr=[placeholder="What needs to be done?"i]
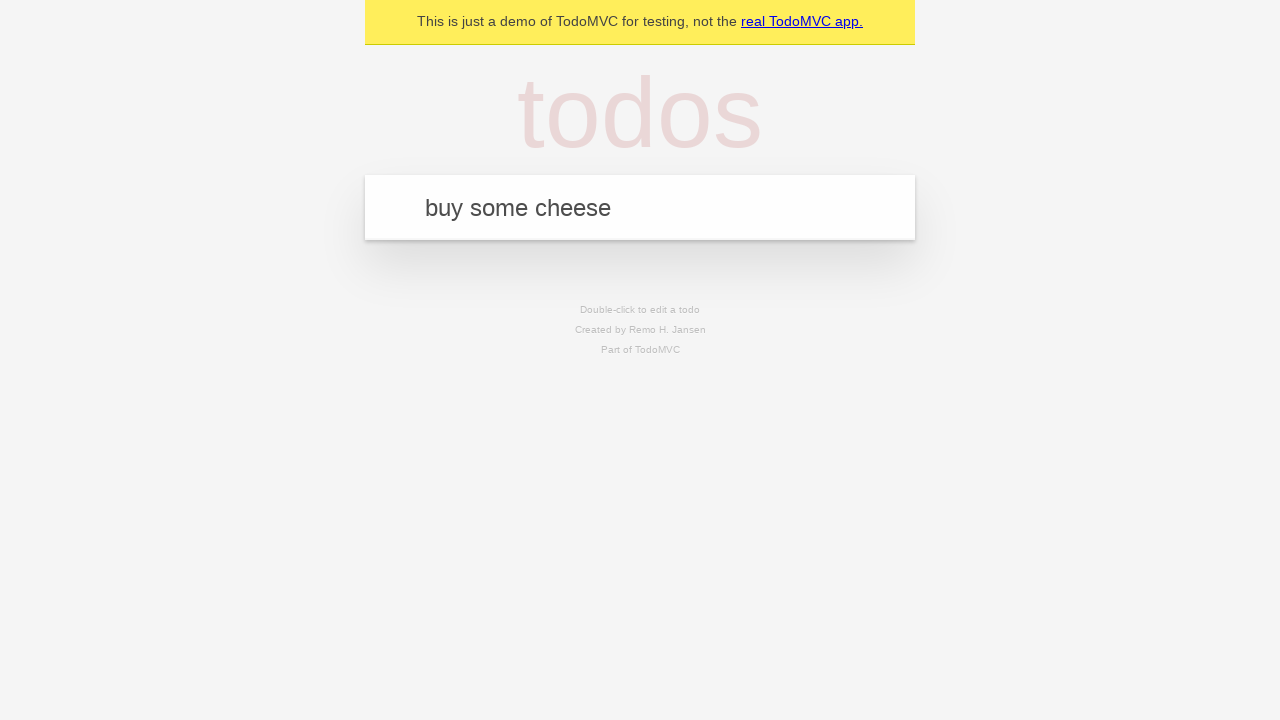

Pressed Enter to create first todo on internal:attr=[placeholder="What needs to be done?"i]
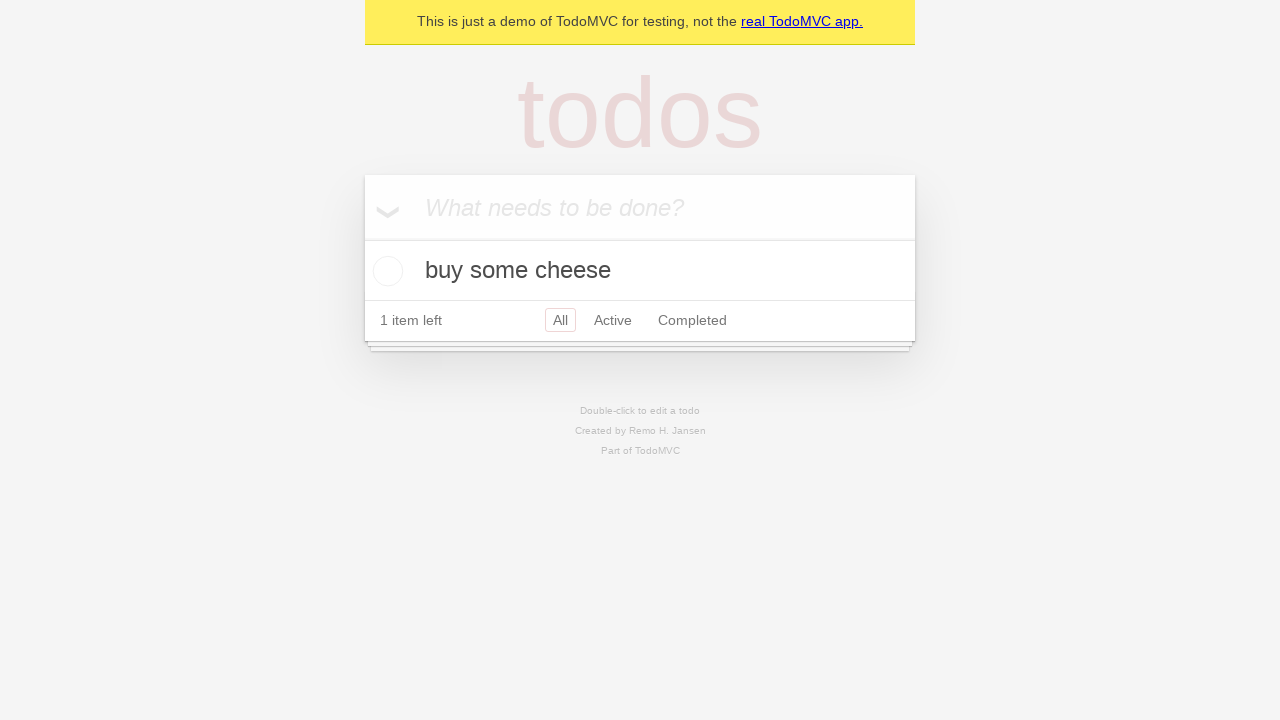

Filled todo input with 'feed the cat' on internal:attr=[placeholder="What needs to be done?"i]
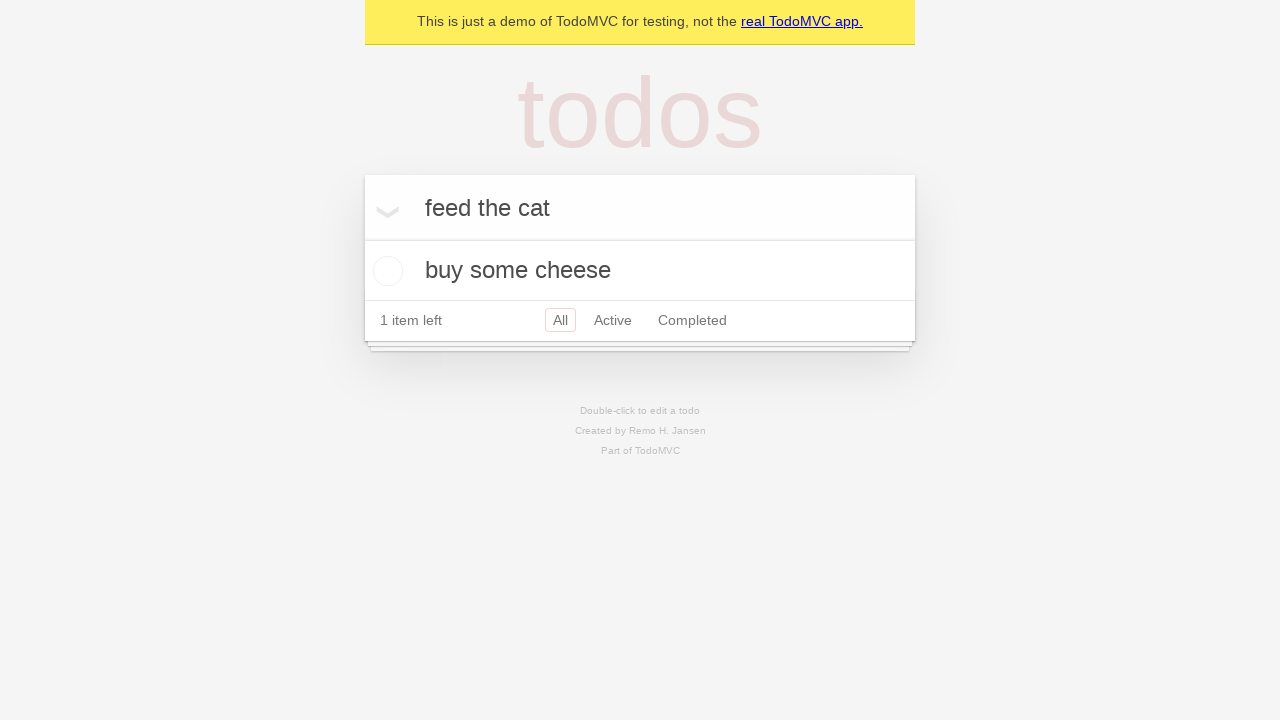

Pressed Enter to create second todo on internal:attr=[placeholder="What needs to be done?"i]
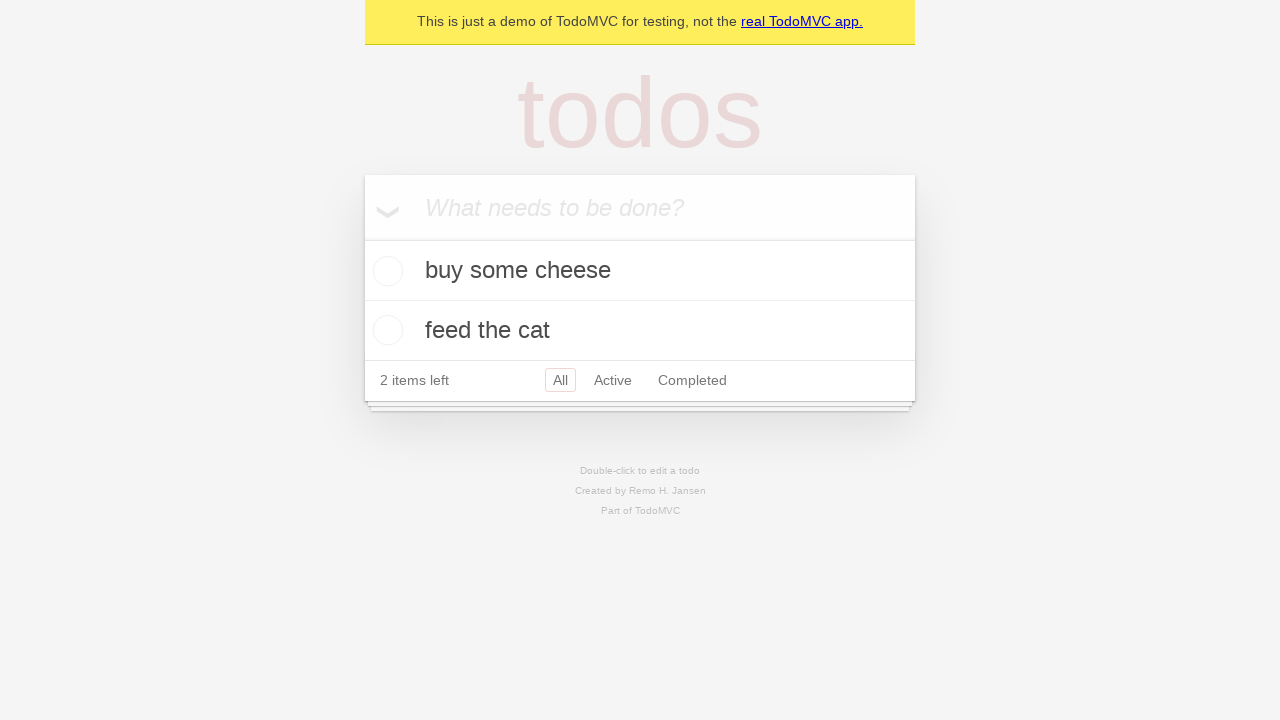

Checked first todo item at (385, 271) on internal:testid=[data-testid="todo-item"s] >> nth=0 >> internal:role=checkbox
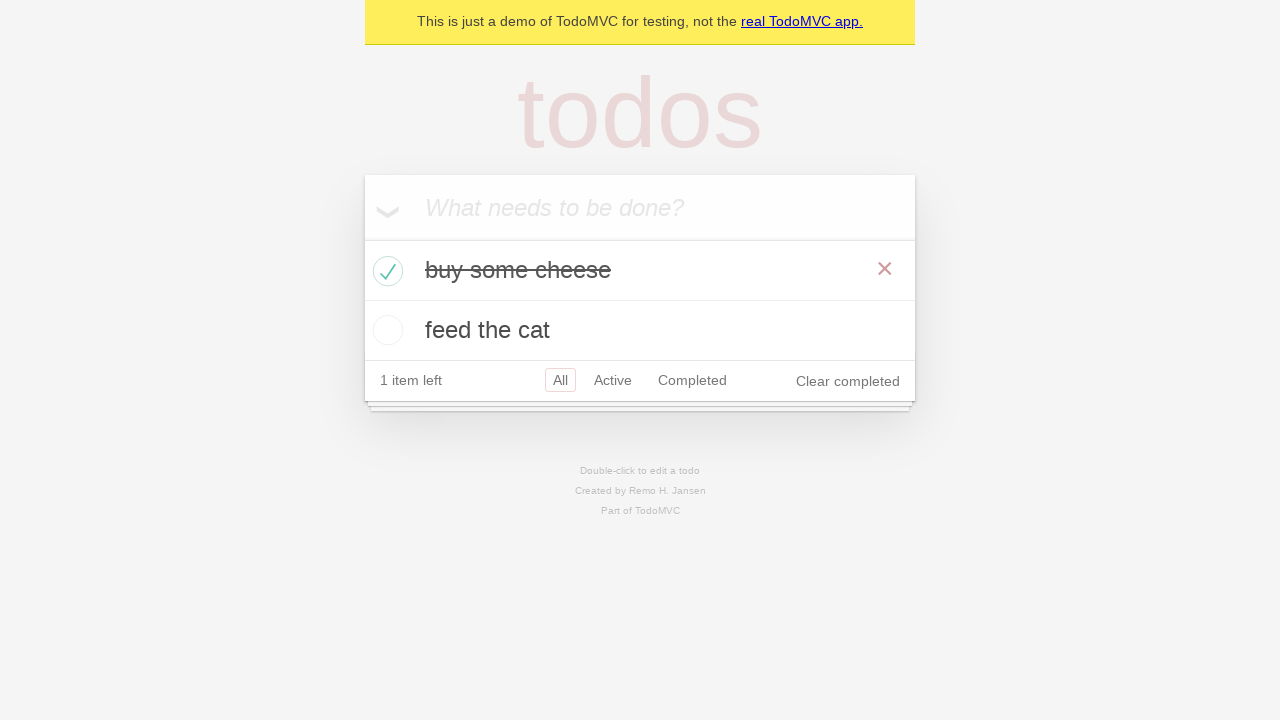

Reloaded page to test data persistence
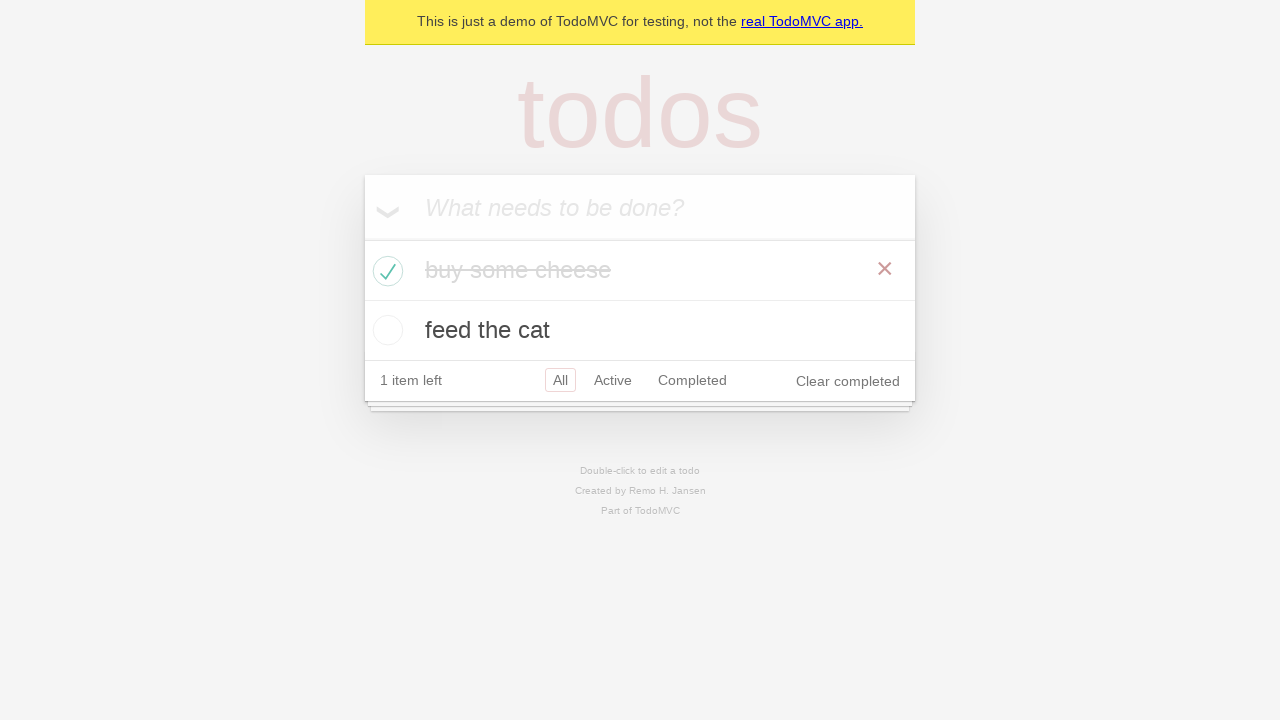

Todo items reappeared after page reload
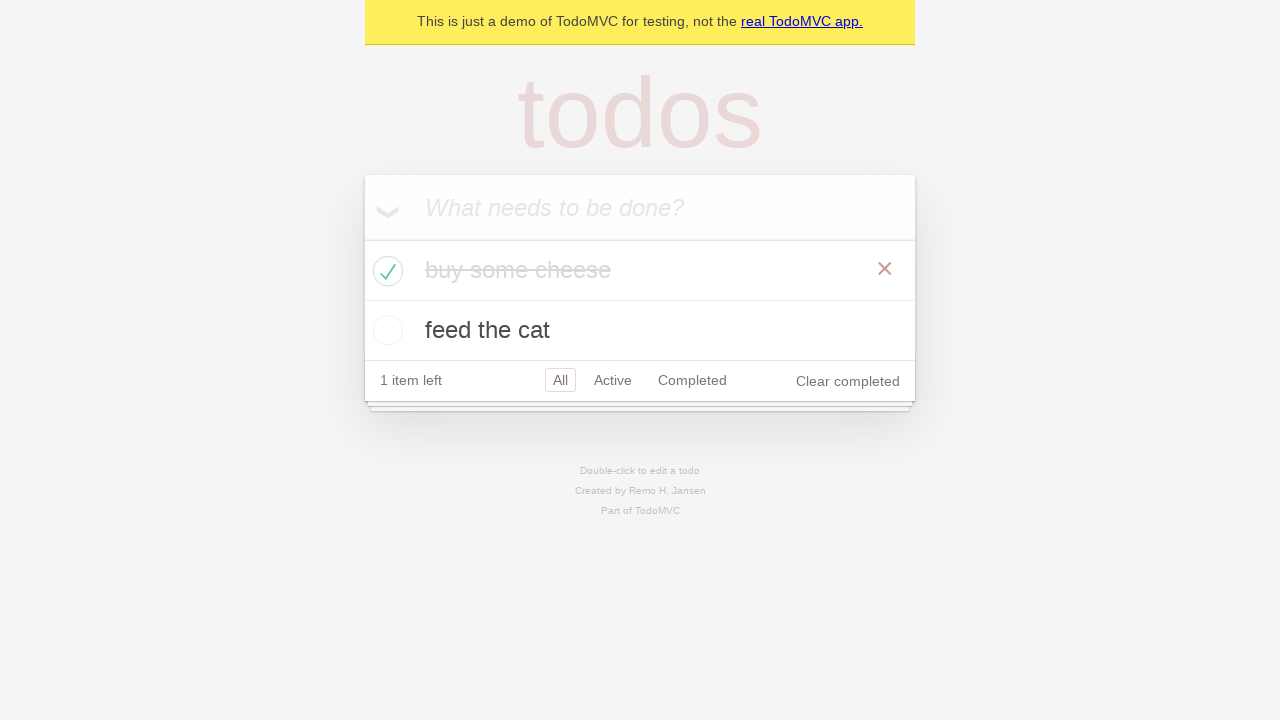

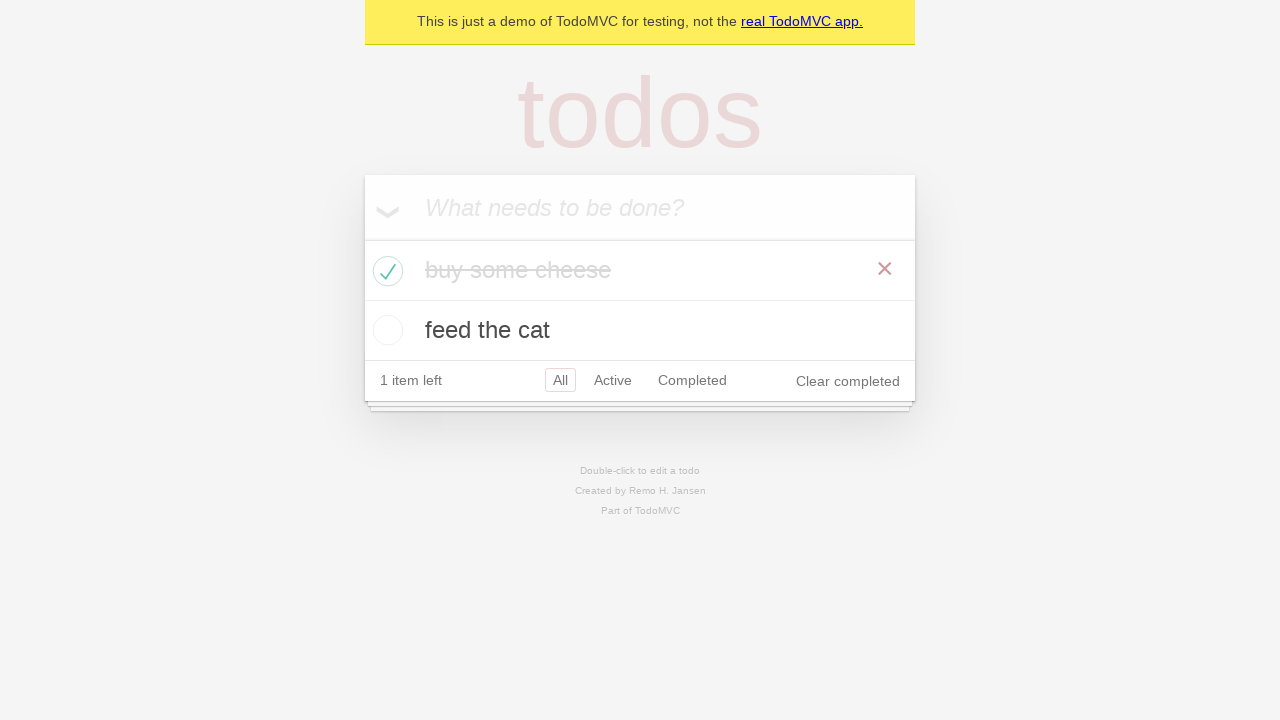